Tests the Delhi Metro route planning functionality by selecting source and destination stations and getting route/fare information

Starting URL: https://delhimetrorail.com/

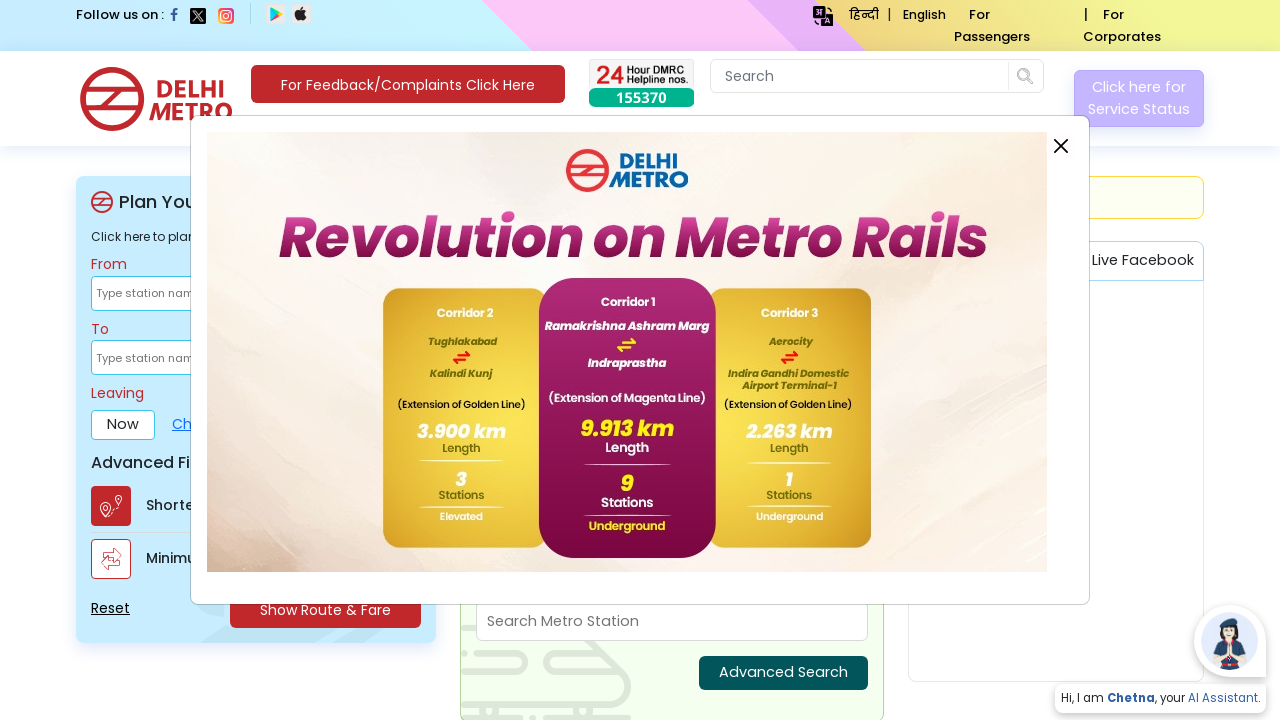

Dismissed popup by clicking dismiss button at (1061, 147) on button#buttonDismiss1
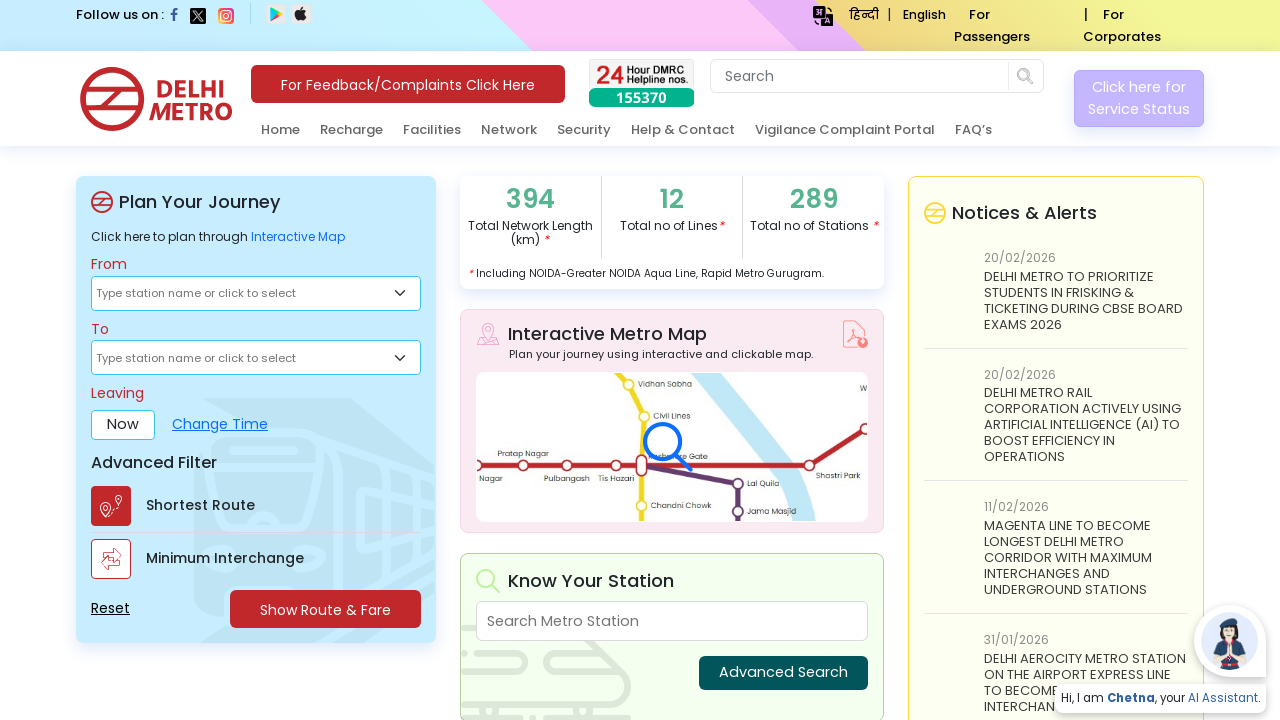

Clicked on From Station field at (256, 293) on input#FromStation
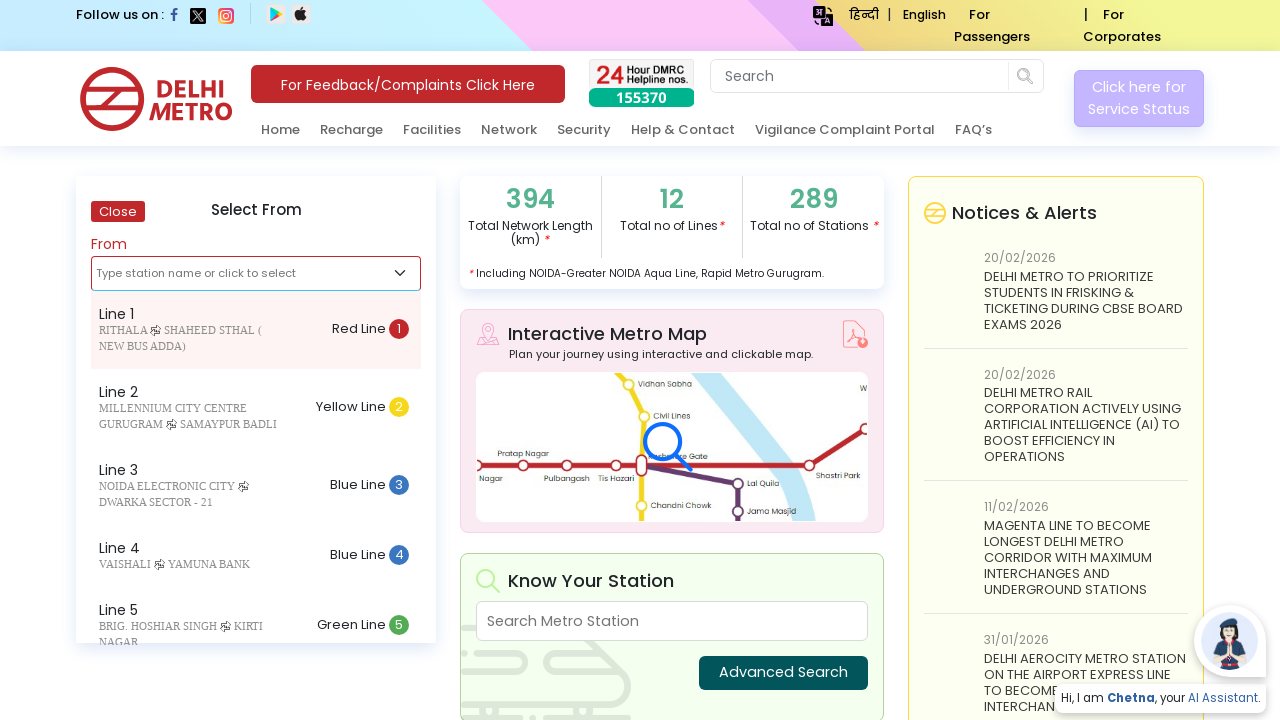

Selected first line option from popup at (256, 468) on div.popup-result
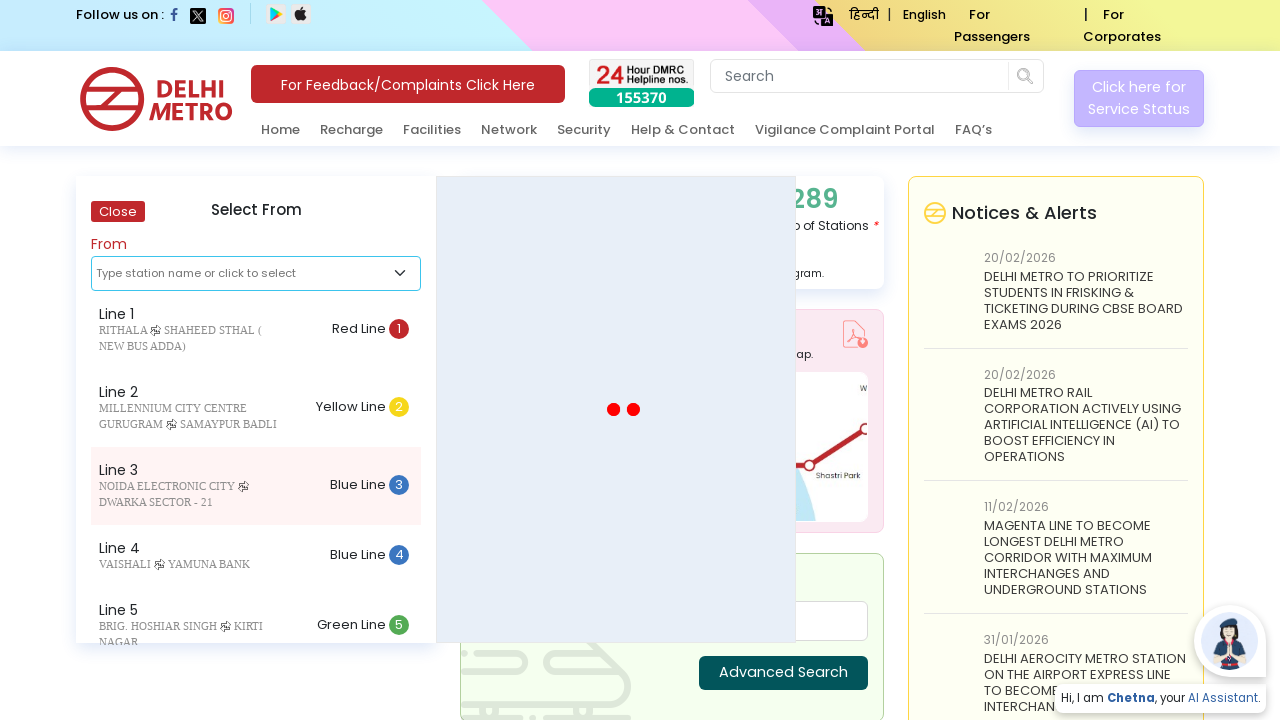

Selected a station from the results at (644, 257) on div.sub-result-right
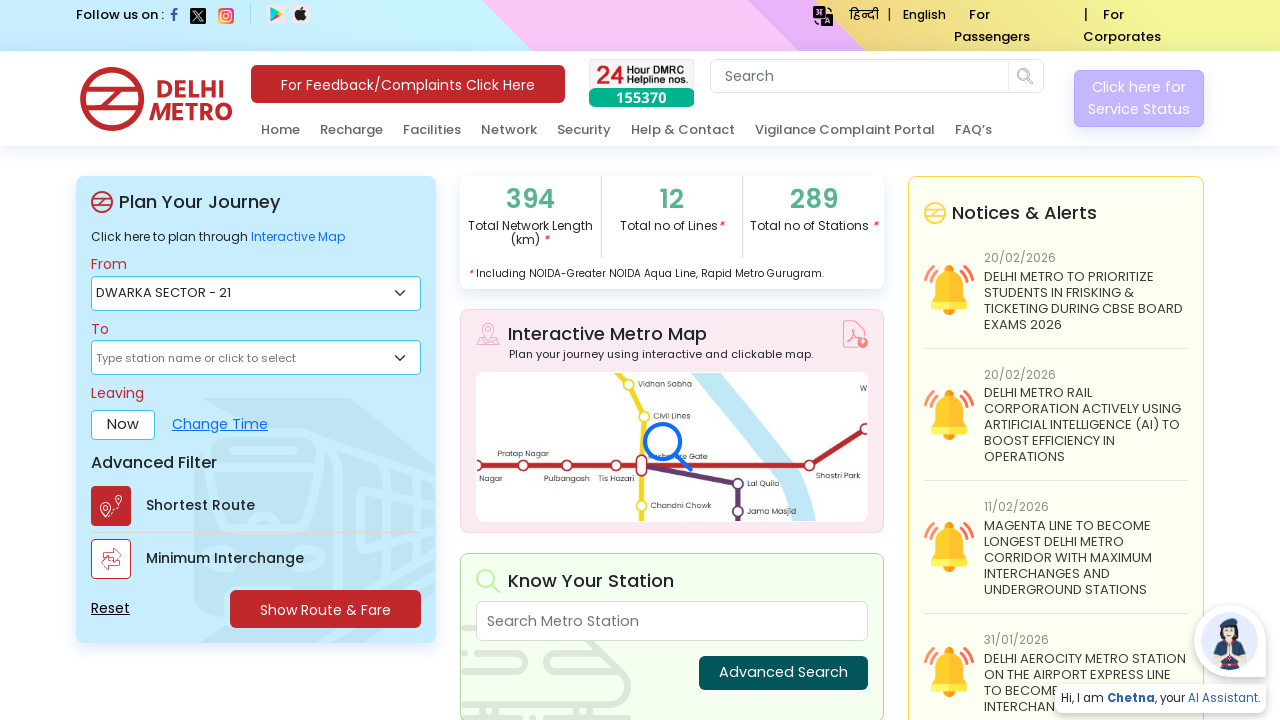

Clicked on To Station field at (256, 358) on input#ToStation
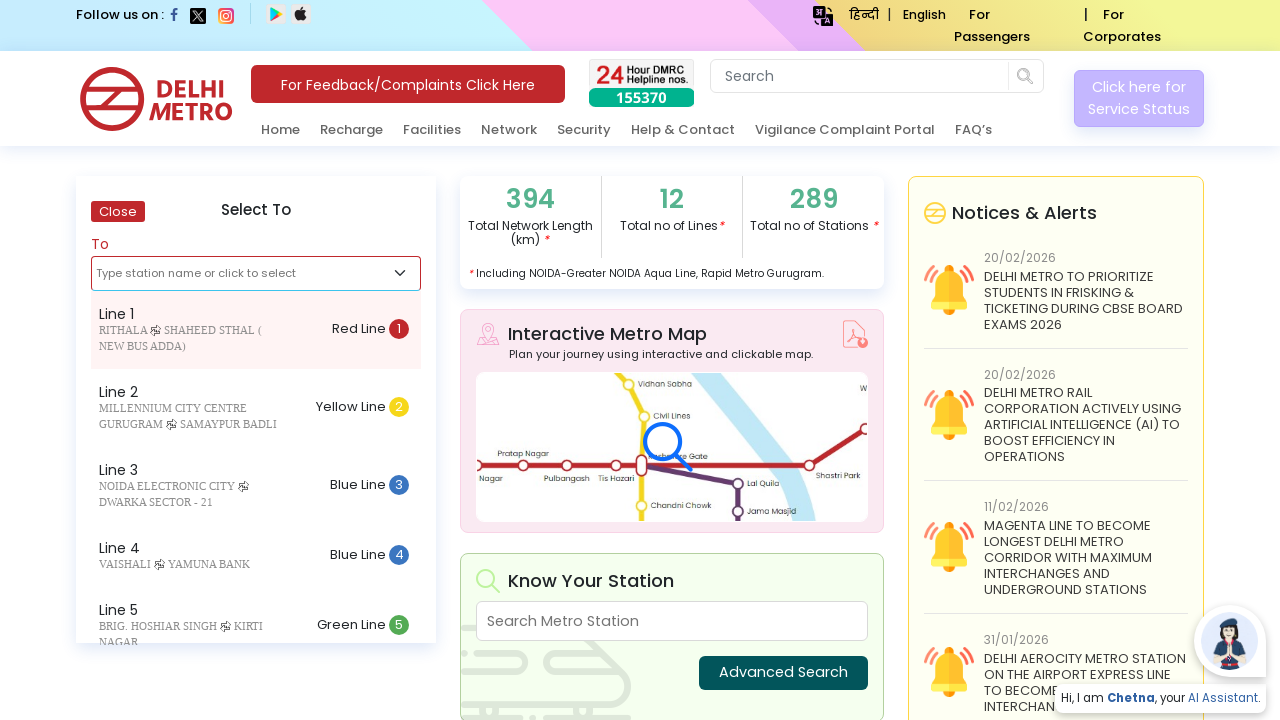

Clicked on search popup for line selection at (256, 273) on input.form-select.search-popup
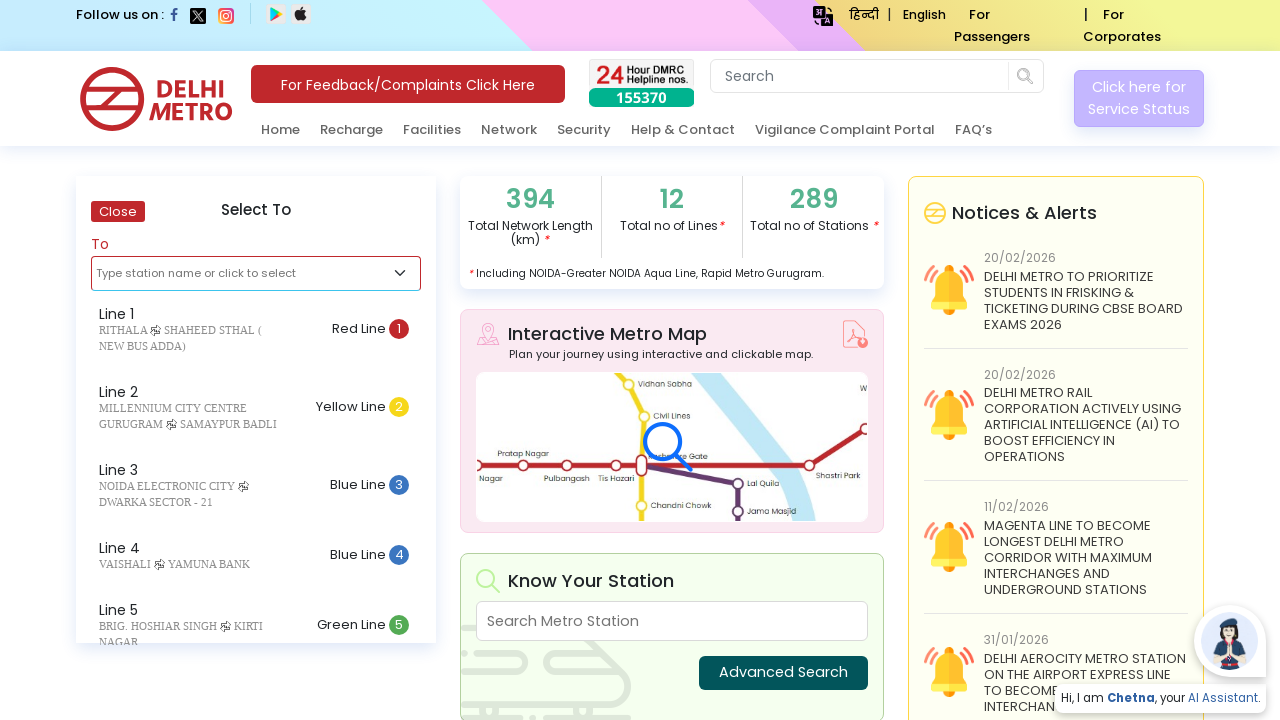

Selected red line station from popup at (194, 330) on div.popup-result-location.red
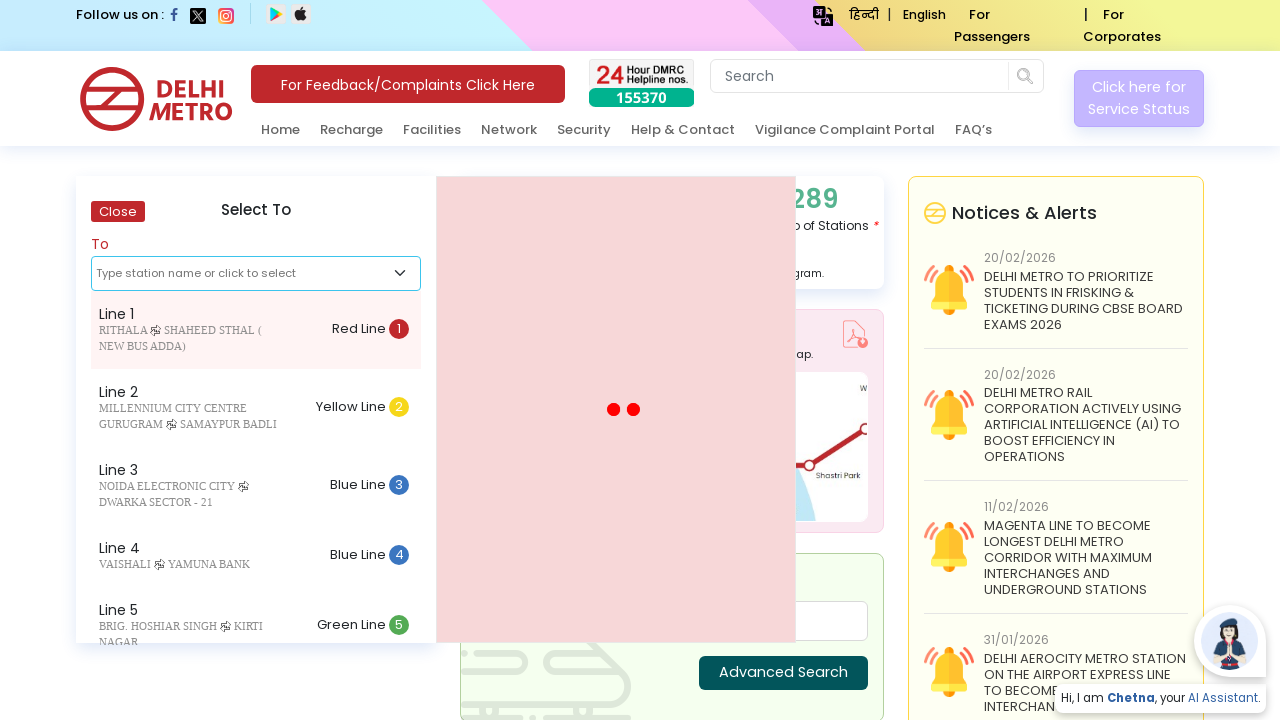

Selected specific station name at (602, 257) on div.sub-result-name
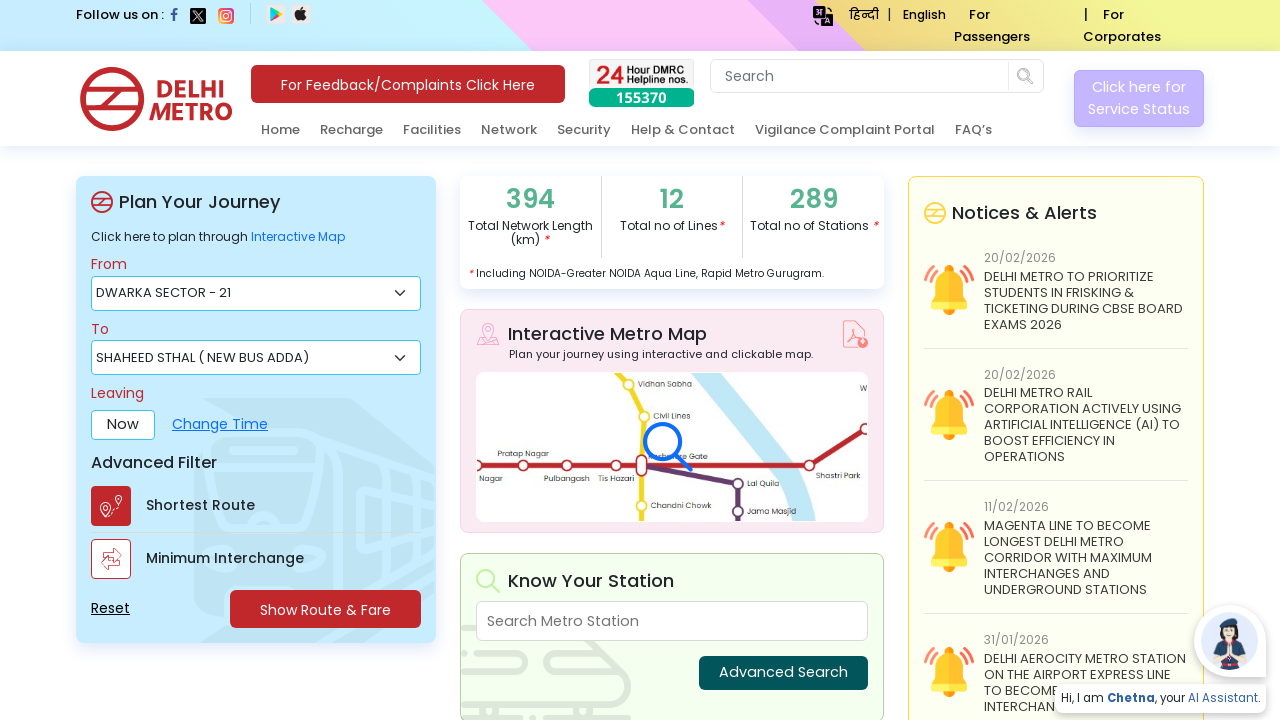

Clicked Show Route & Fare button to get route and fare information at (326, 609) on button:has-text('Show Route & Fare')
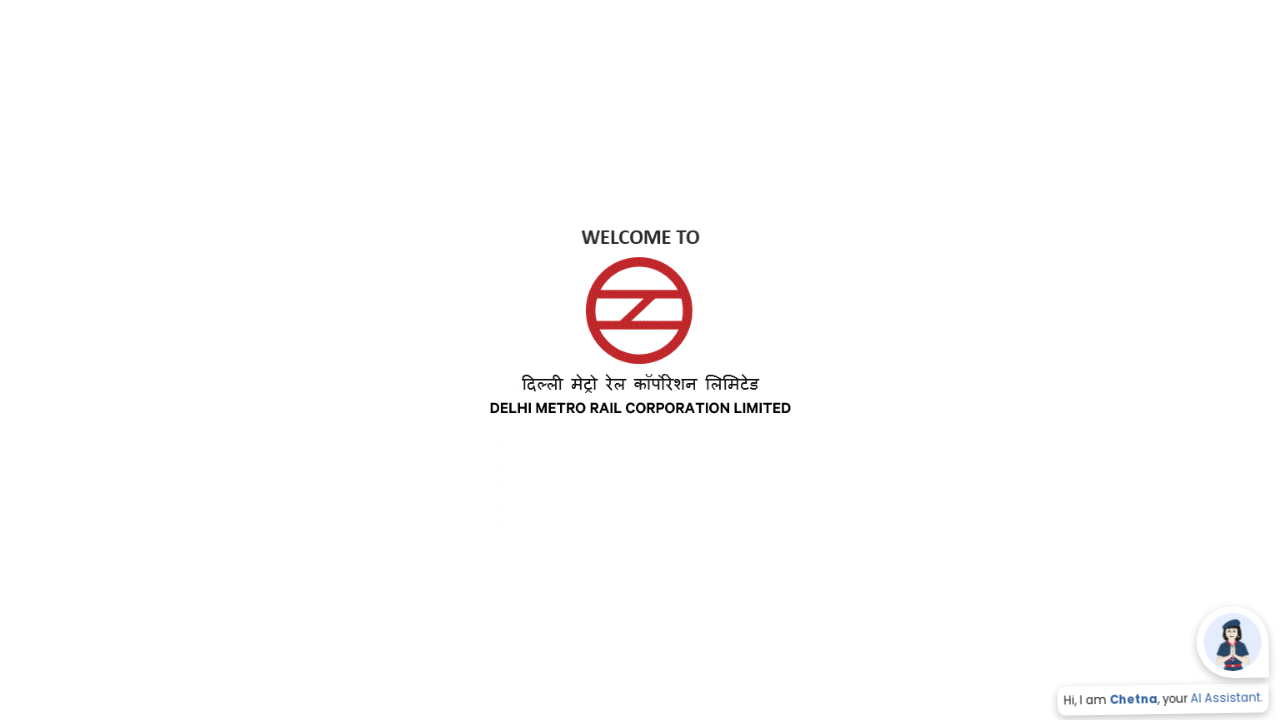

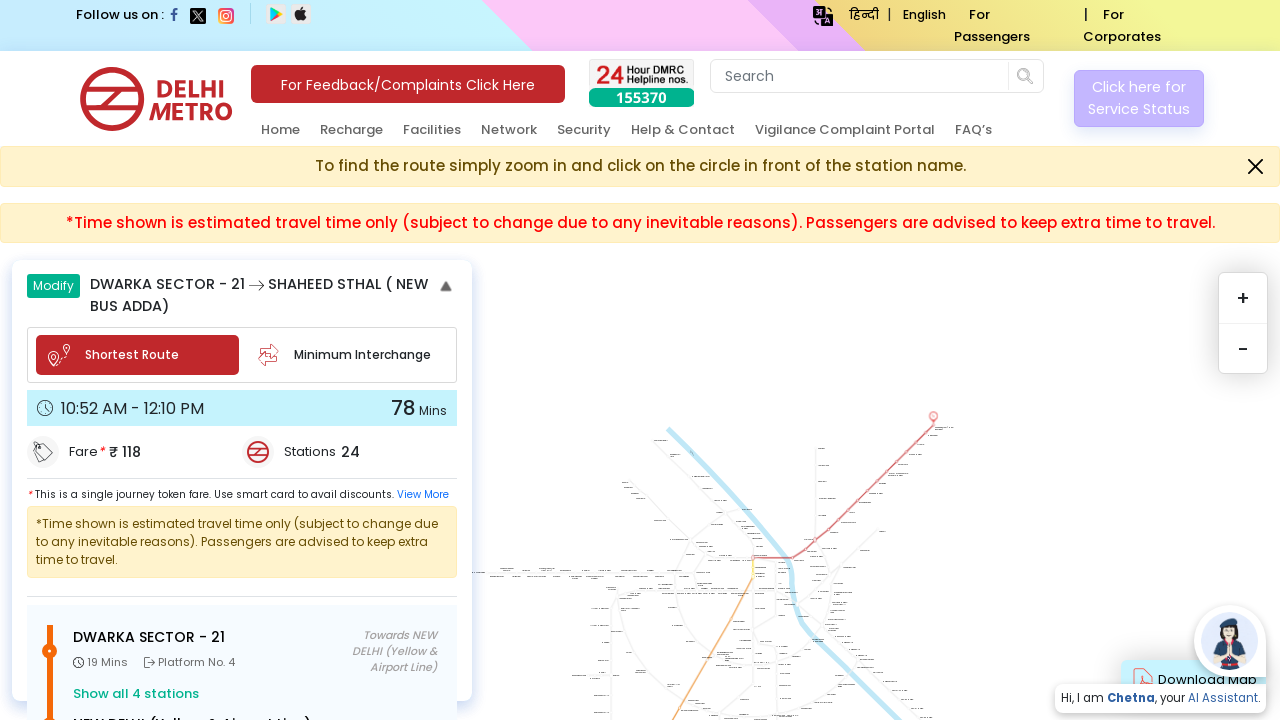